Tests login form validation by clicking login without credentials and verifying the locked out user error message appears

Starting URL: https://www.saucedemo.com/

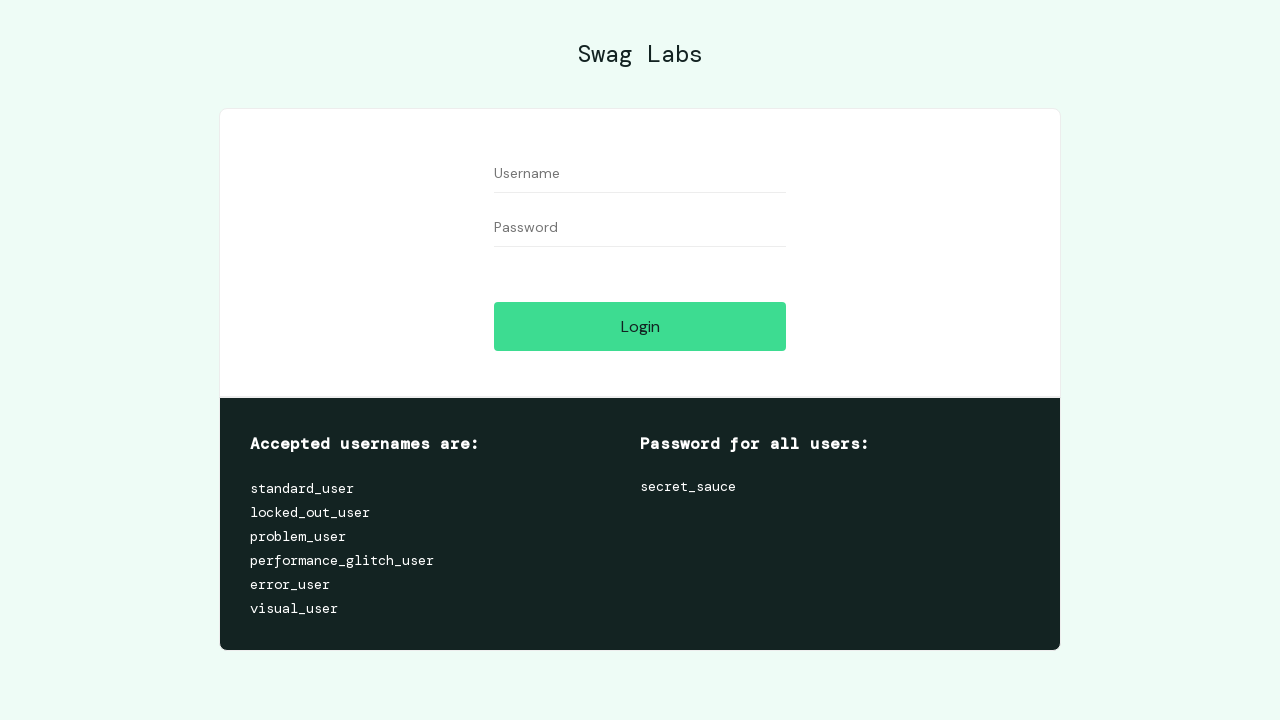

Clicked login button without entering credentials at (640, 326) on #login-button
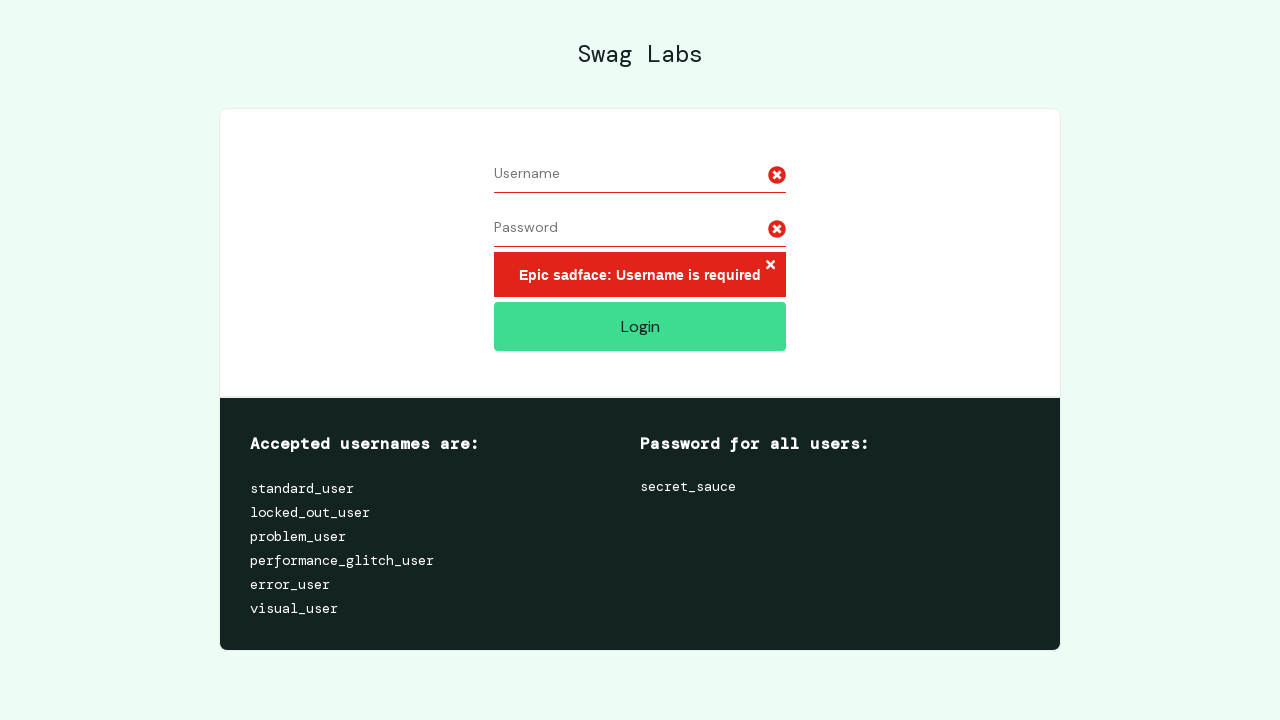

Locked out user error message appeared
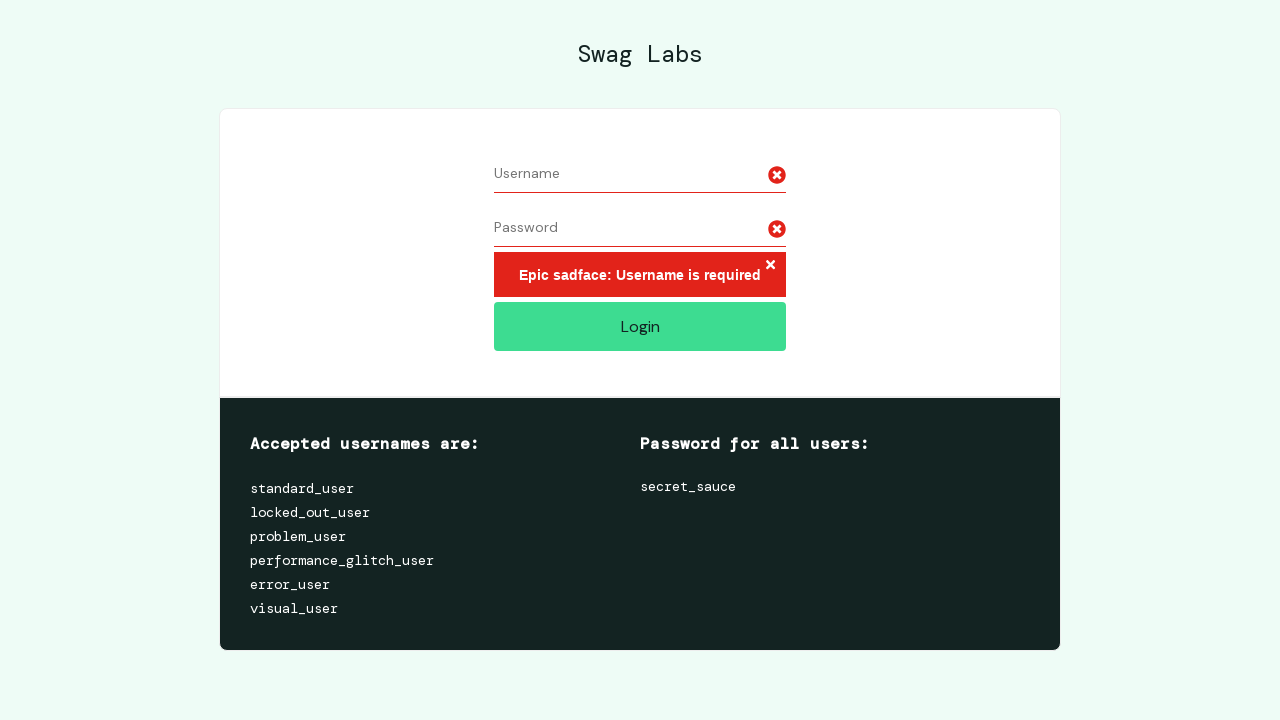

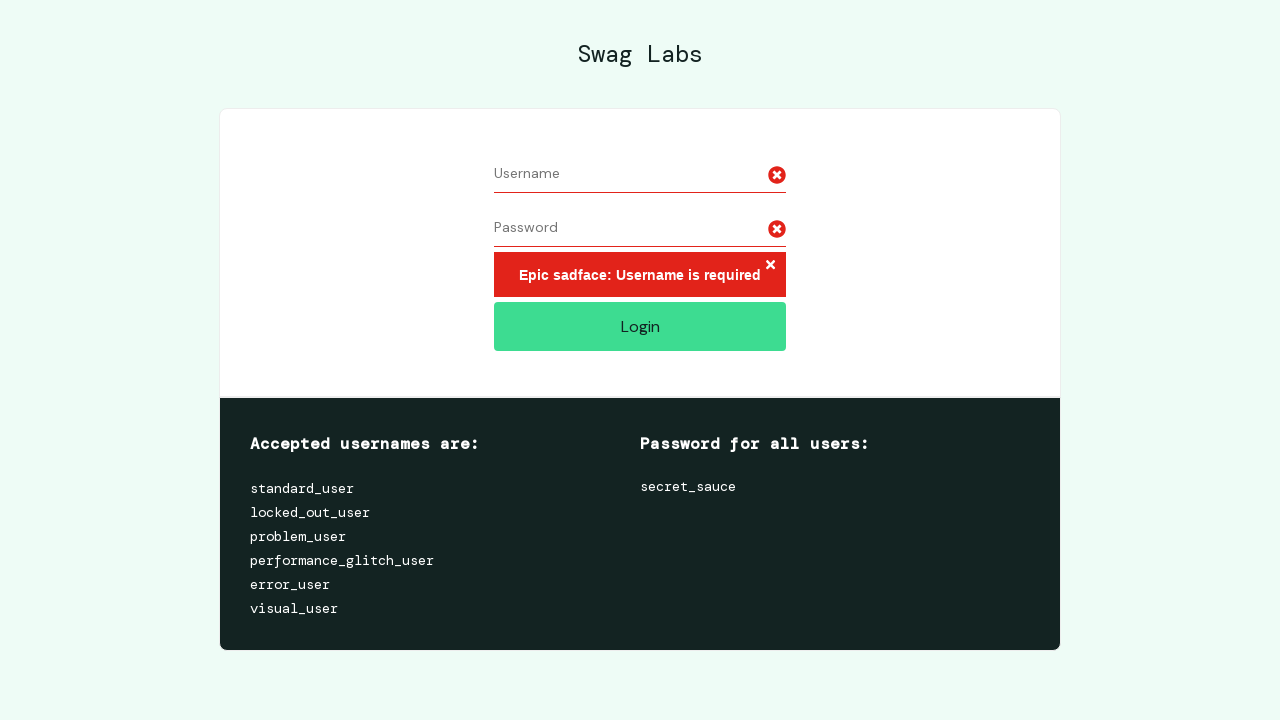